Tests nested iframe handling by navigating to an iframe within an iframe and entering text into an input field

Starting URL: https://demo.automationtesting.in/Frames.html

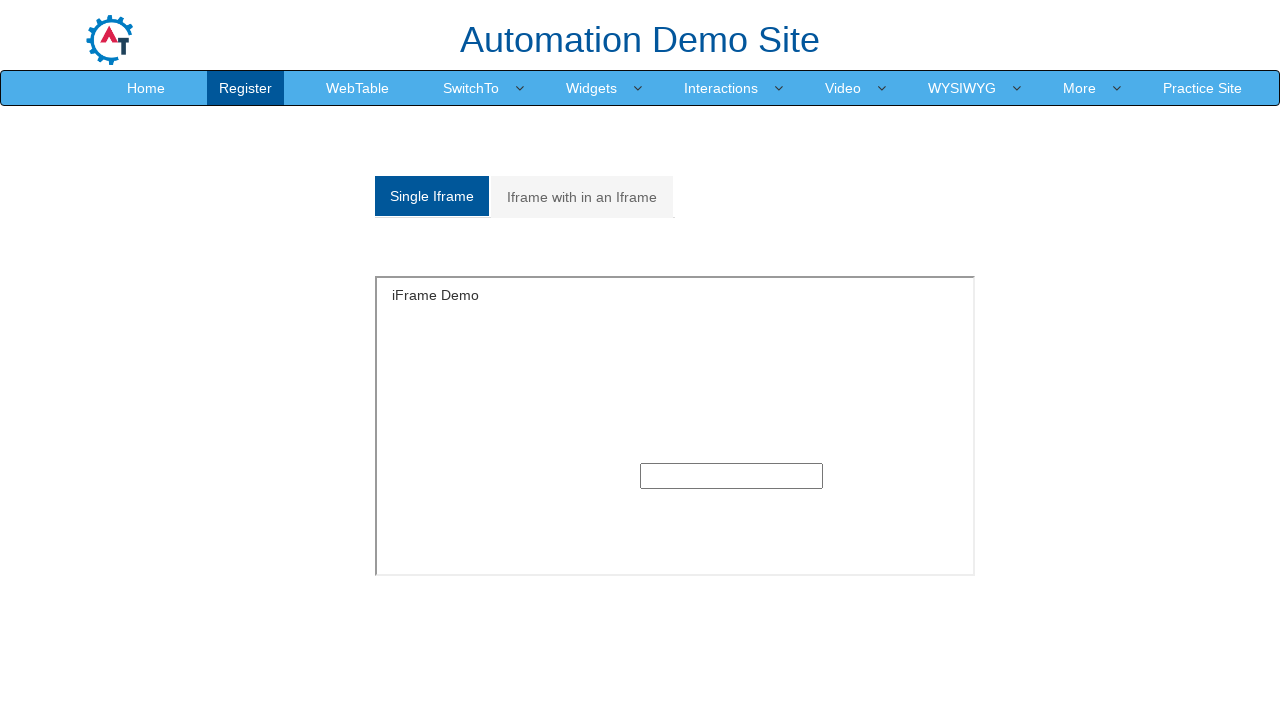

Clicked on 'Iframe with in an Iframe' tab at (582, 197) on xpath=//a[normalize-space()='Iframe with in an Iframe']
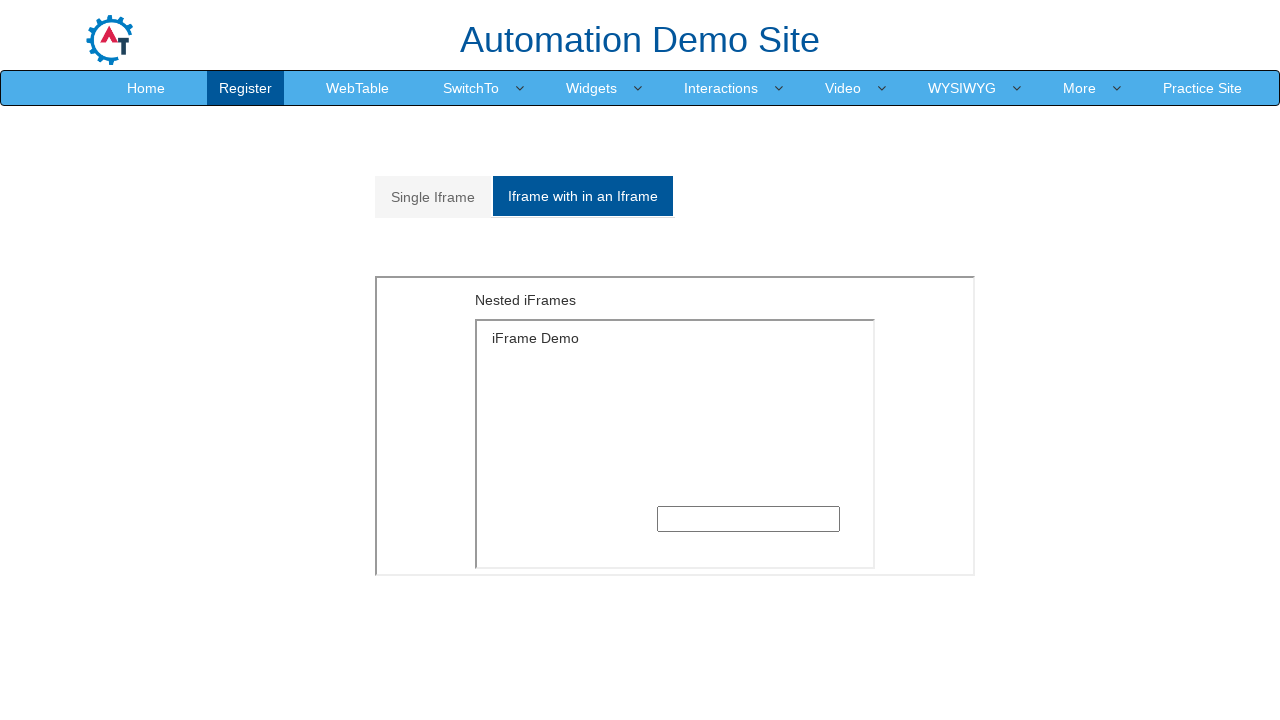

Located outer iframe with src='MultipleFrames.html'
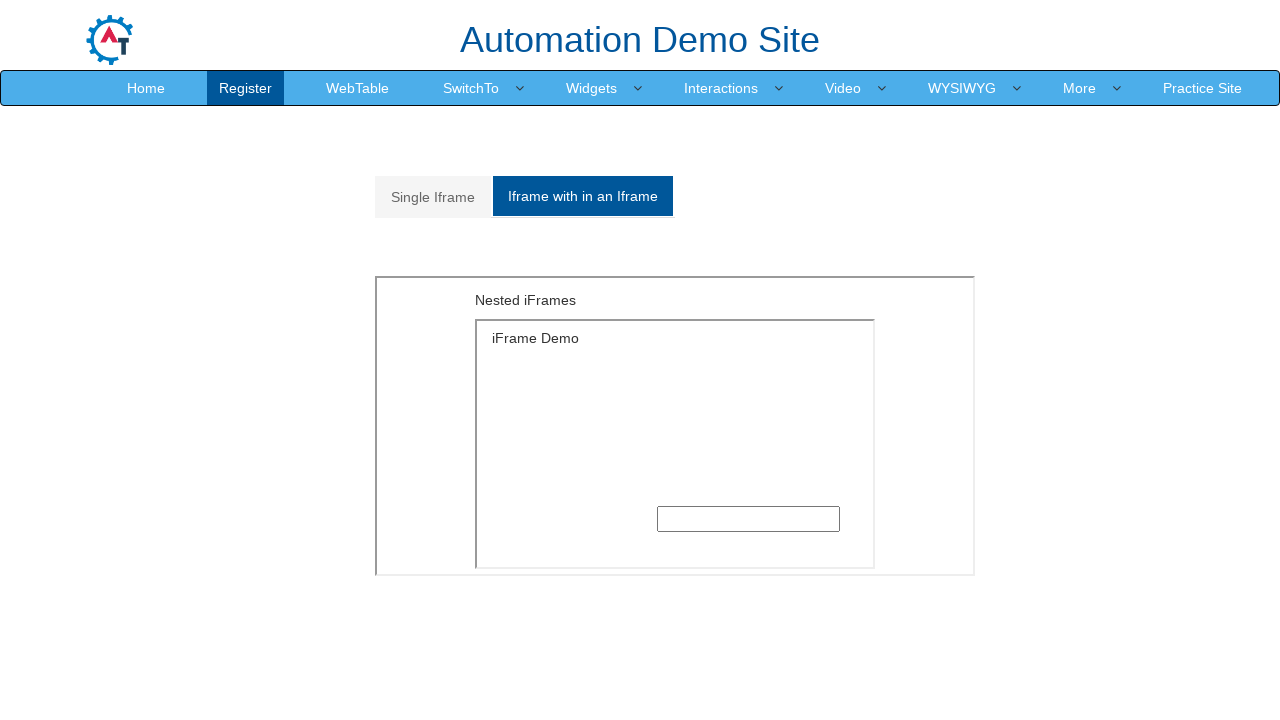

Located inner iframe within the outer iframe
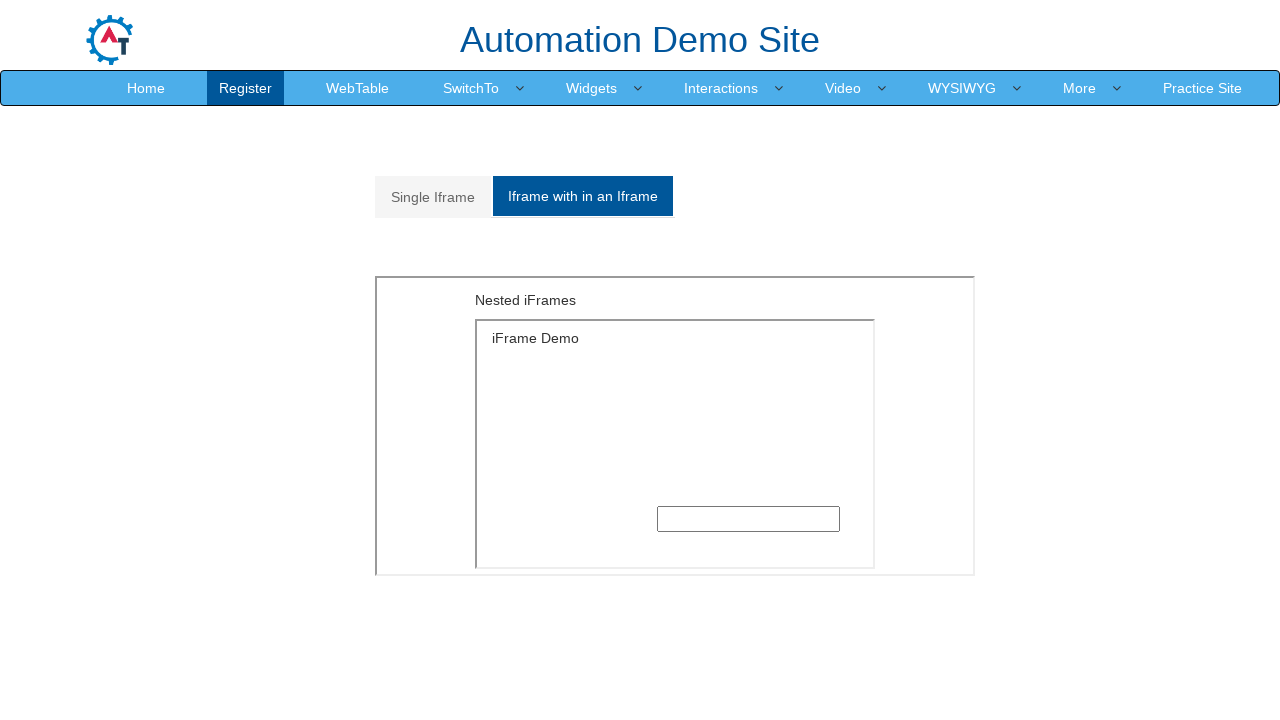

Filled text input in nested iframe with 'Welcome' on iframe[src='MultipleFrames.html'] >> internal:control=enter-frame >> iframe >> i
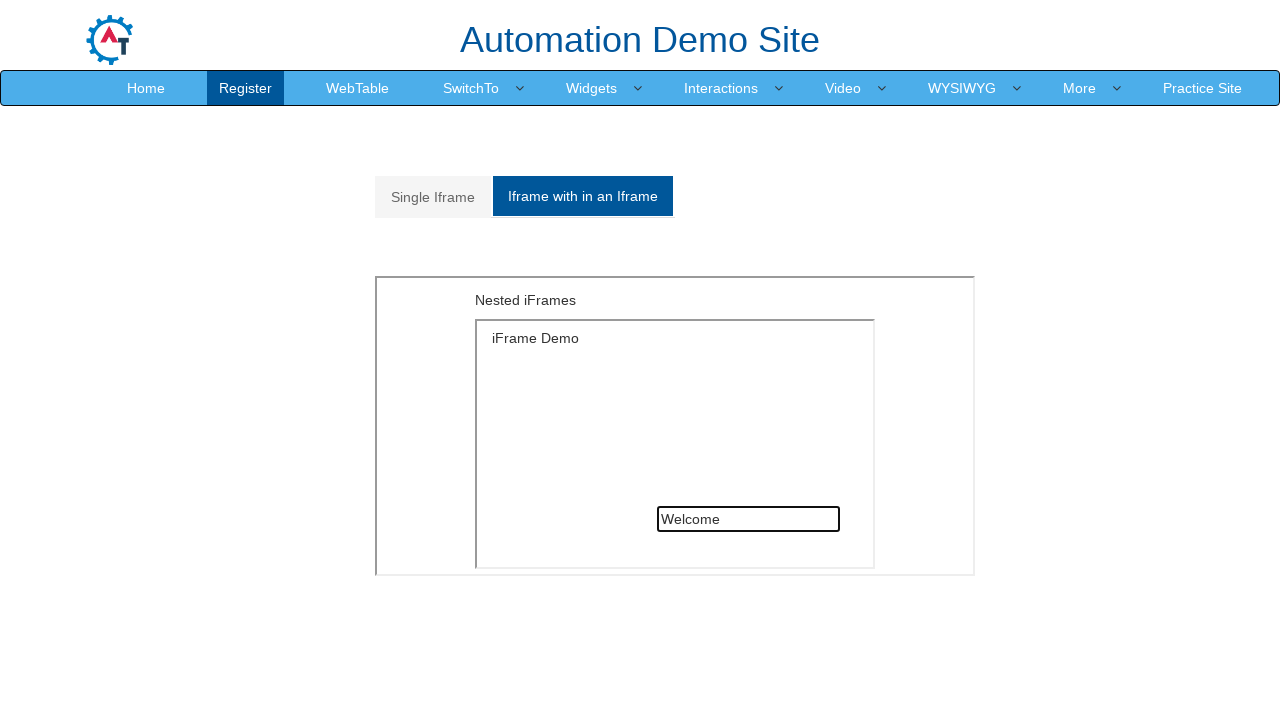

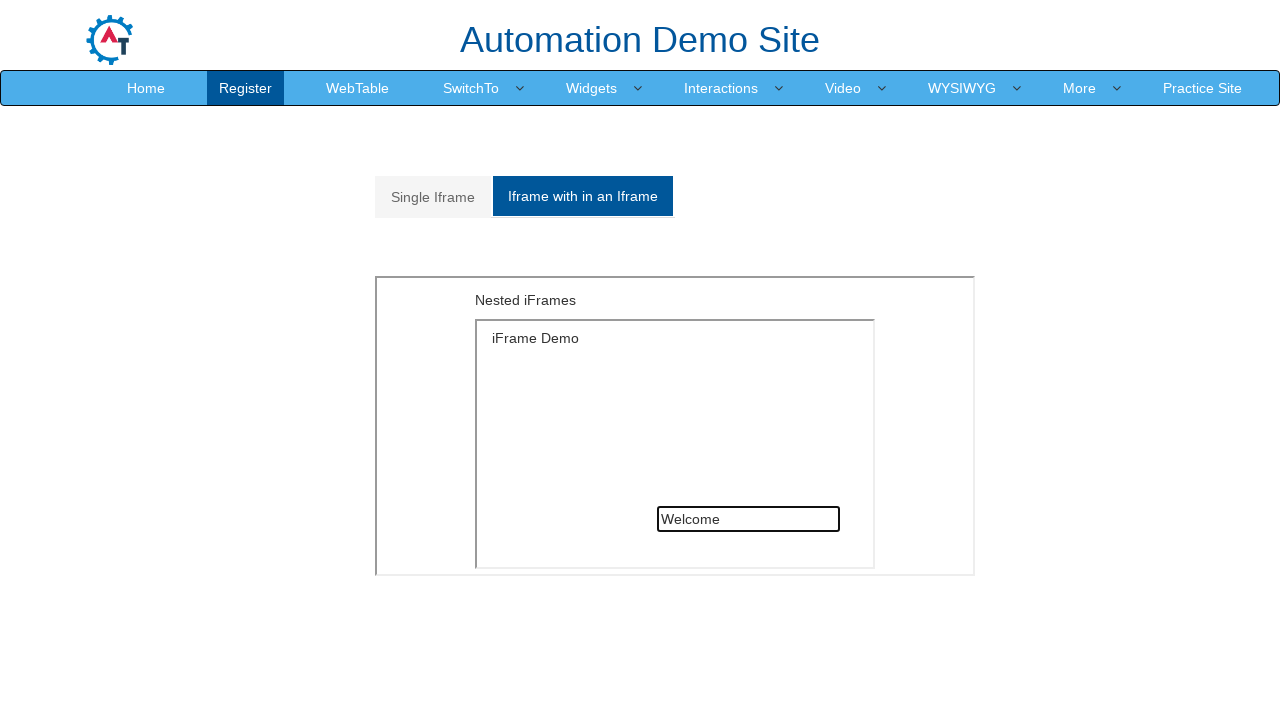